Tests calculator functionality by performing addition (100 + 400) and verifying the result is displayed

Starting URL: https://www.calculator.net/

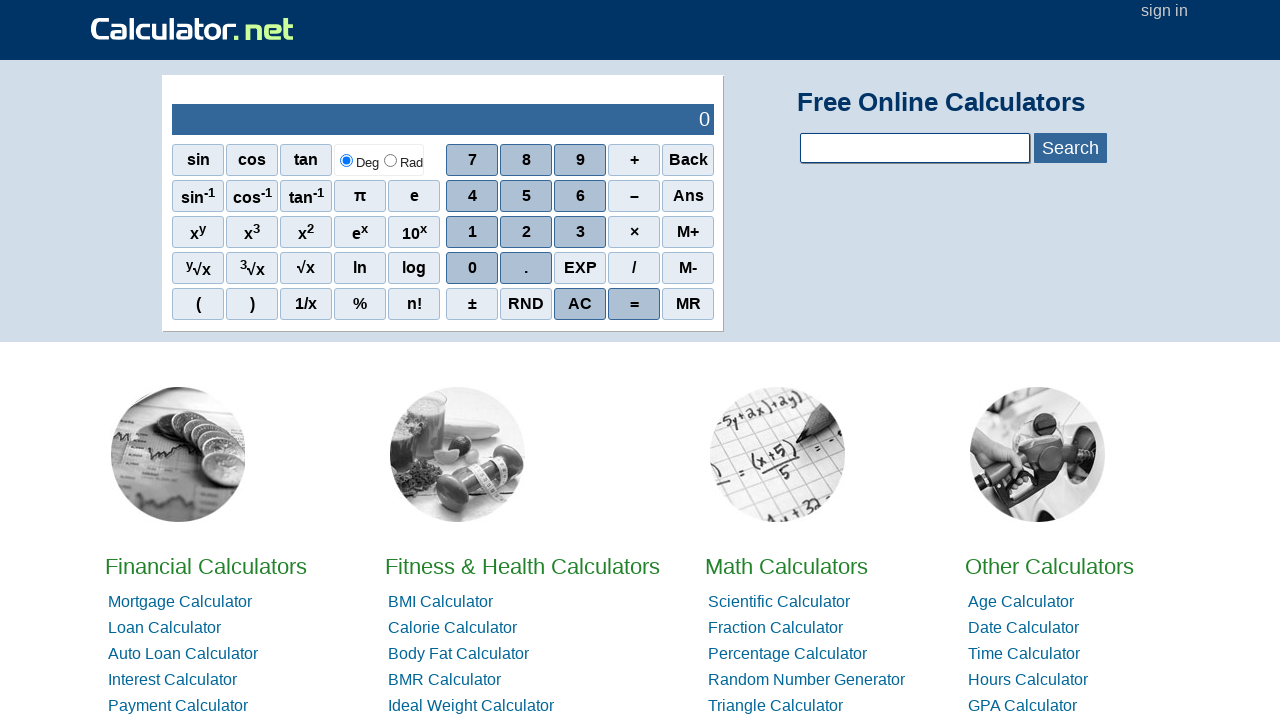

Clicked number 1 to start entering 100 at (472, 232) on xpath=//span[@onClick='r(1)' and .='1']
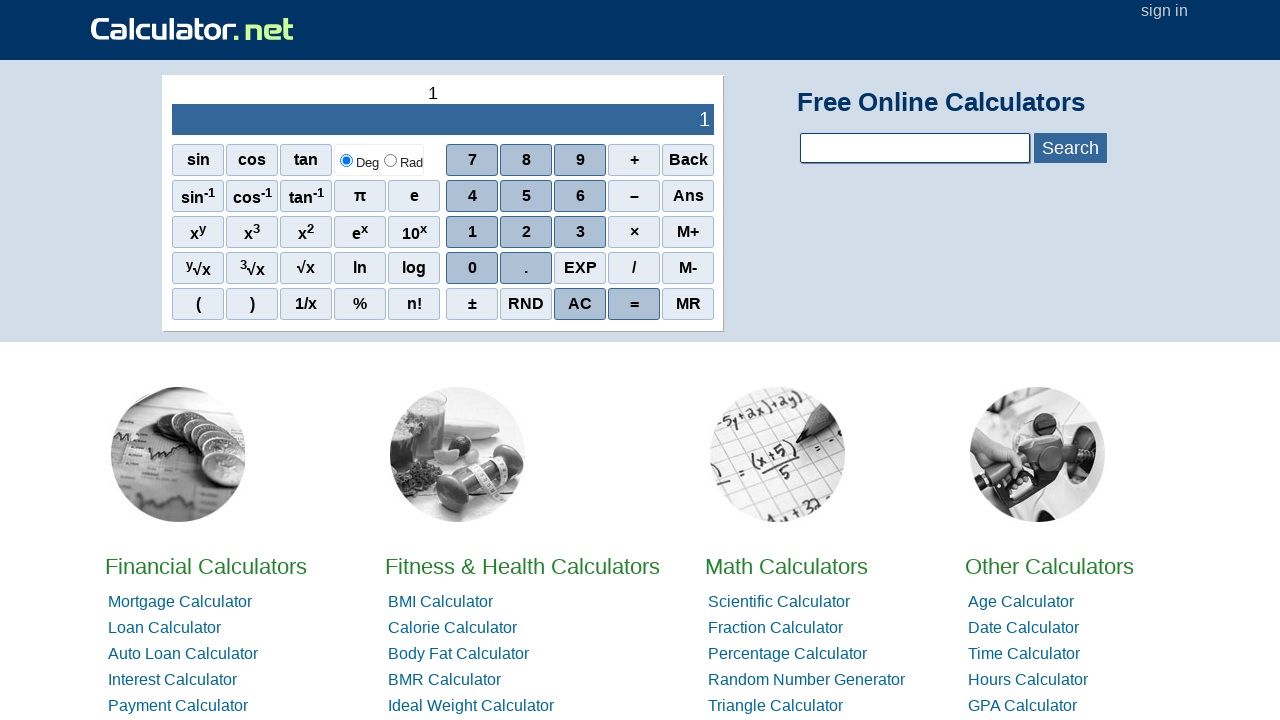

Clicked first 0 to continue entering 100 at (472, 268) on xpath=//span[@onClick='r(0)' and .='0']
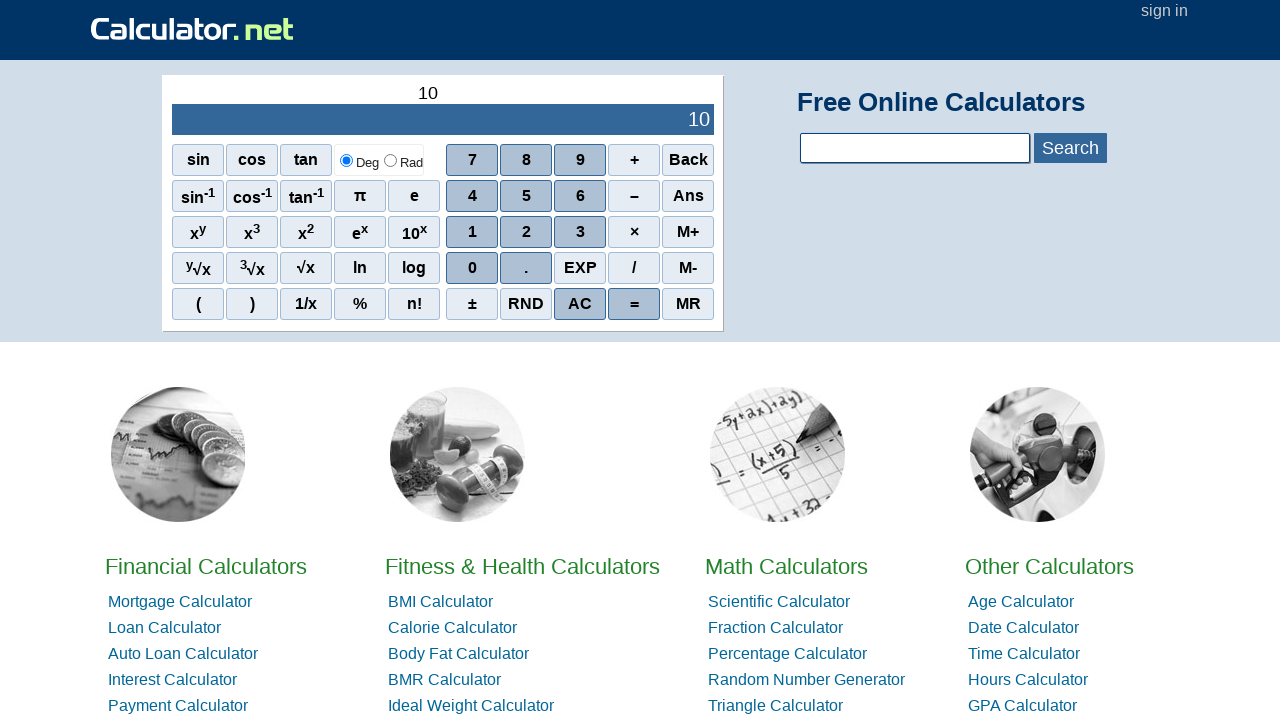

Clicked second 0 to complete 100 at (472, 268) on xpath=//span[@onClick='r(0)' and .='0']
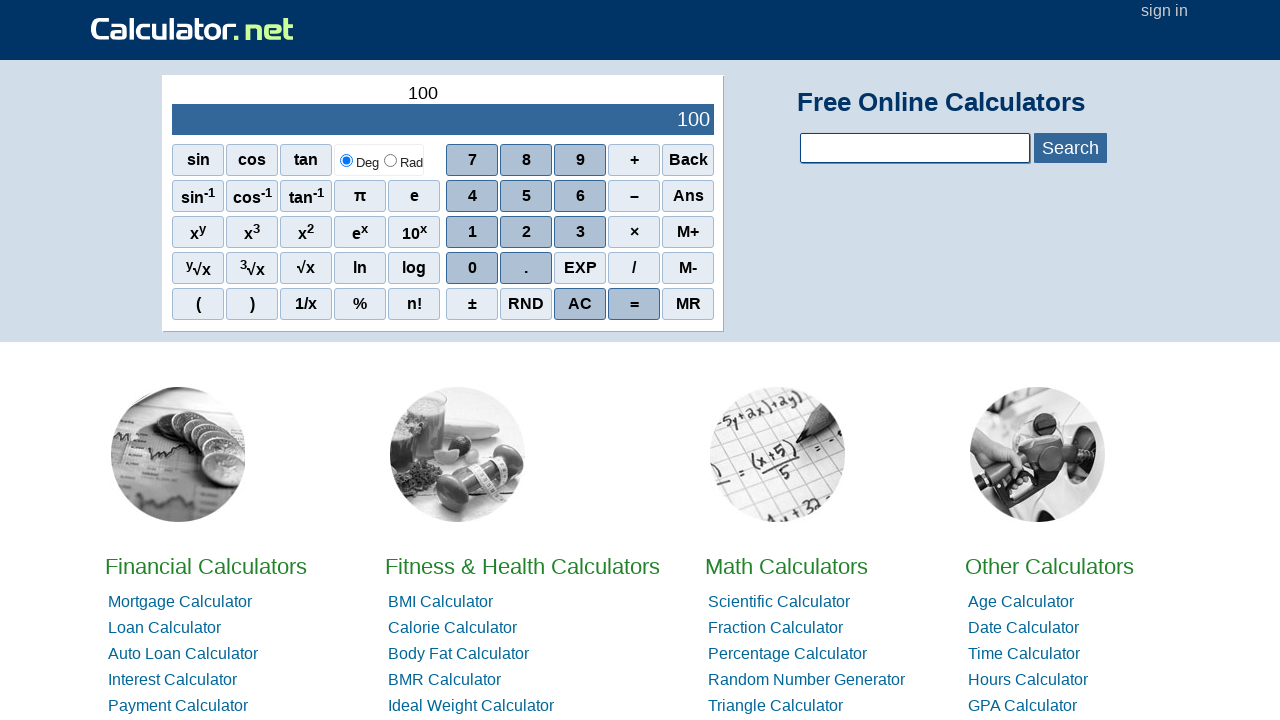

Clicked plus operator to add at (634, 160) on xpath=//span[@class='sciop' and .='+']
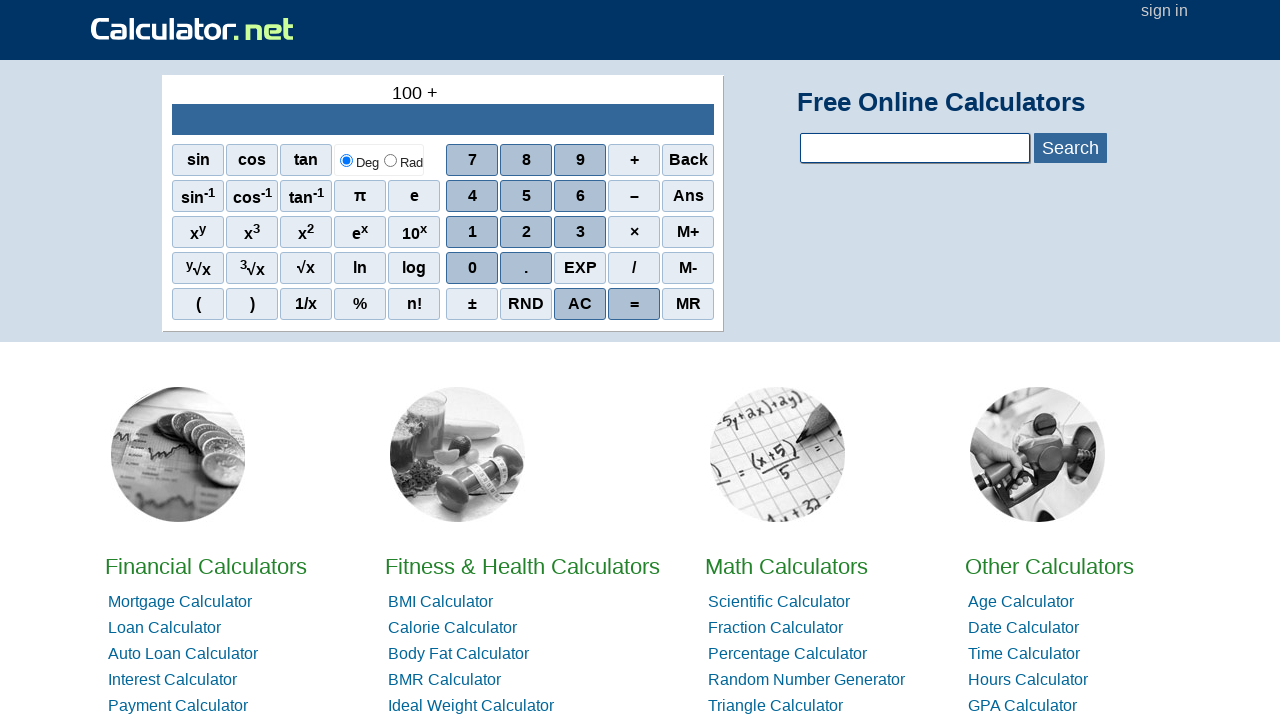

Clicked number 4 to start entering 400 at (472, 196) on xpath=//span[@onClick='r(4)' and .='4']
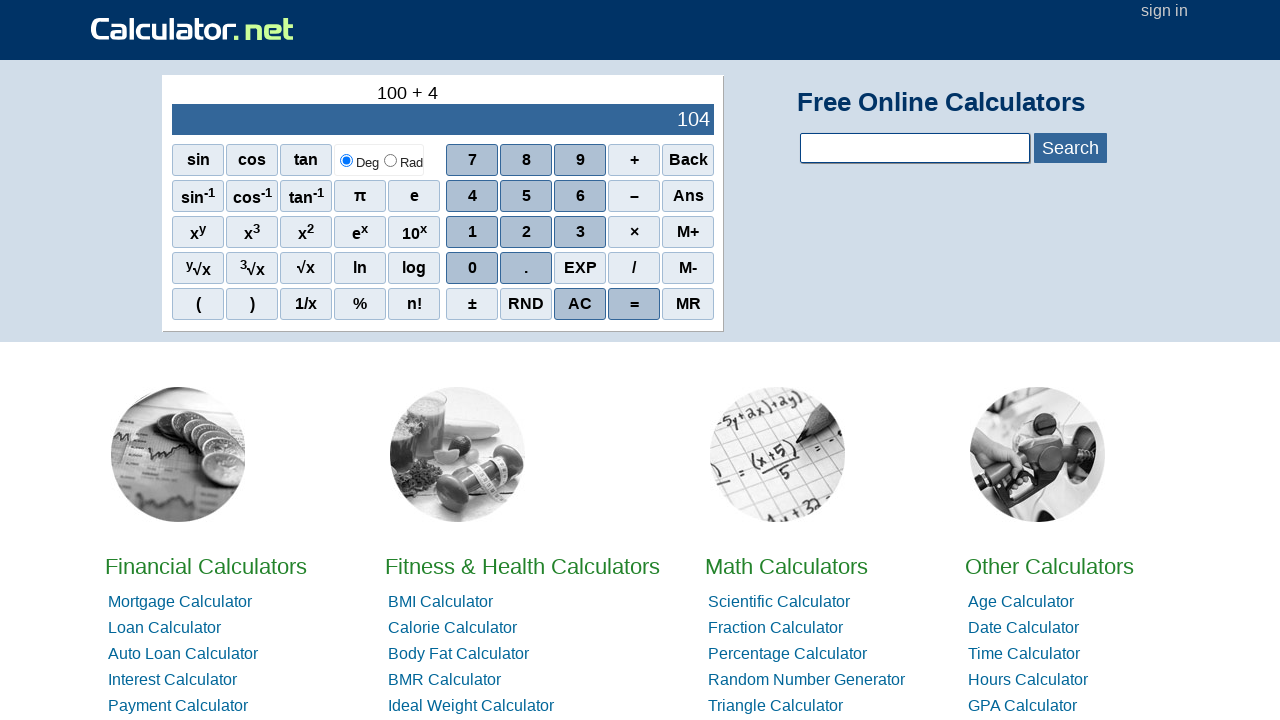

Clicked first 0 to continue entering 400 at (472, 268) on xpath=//span[@onClick='r(0)' and .='0']
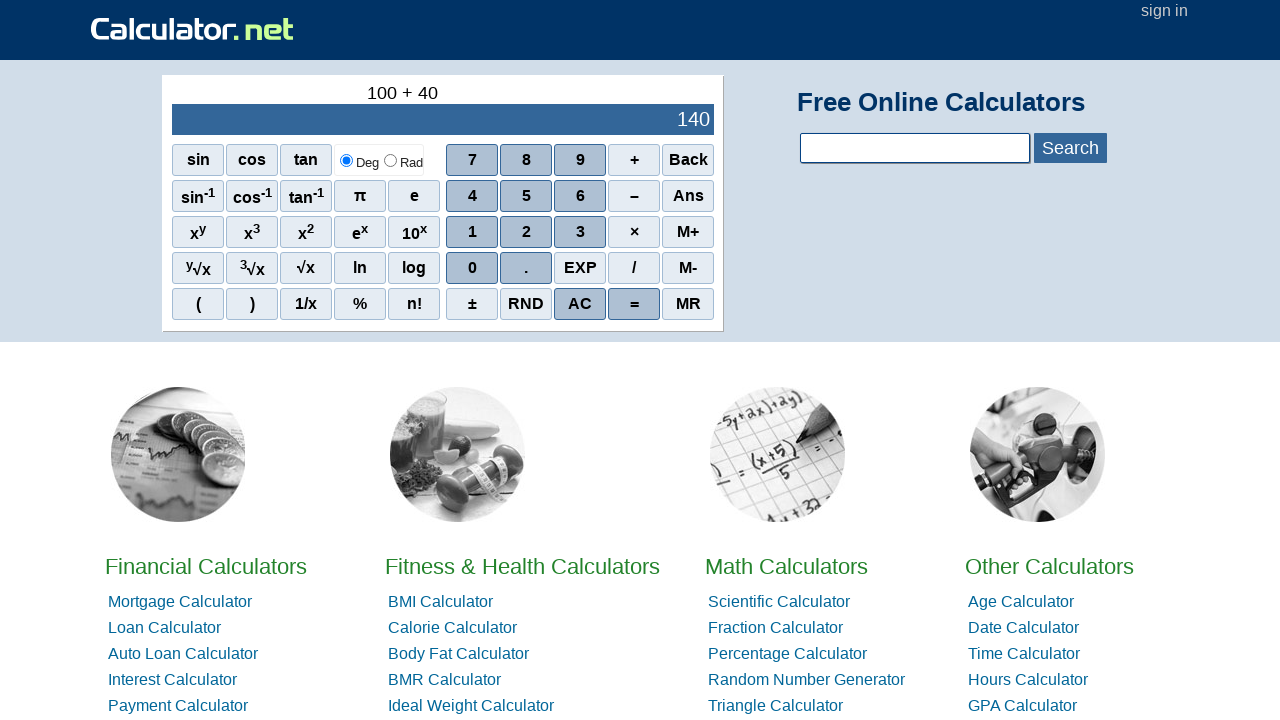

Clicked second 0 to complete 400 at (472, 268) on xpath=//span[@onClick='r(0)' and .='0']
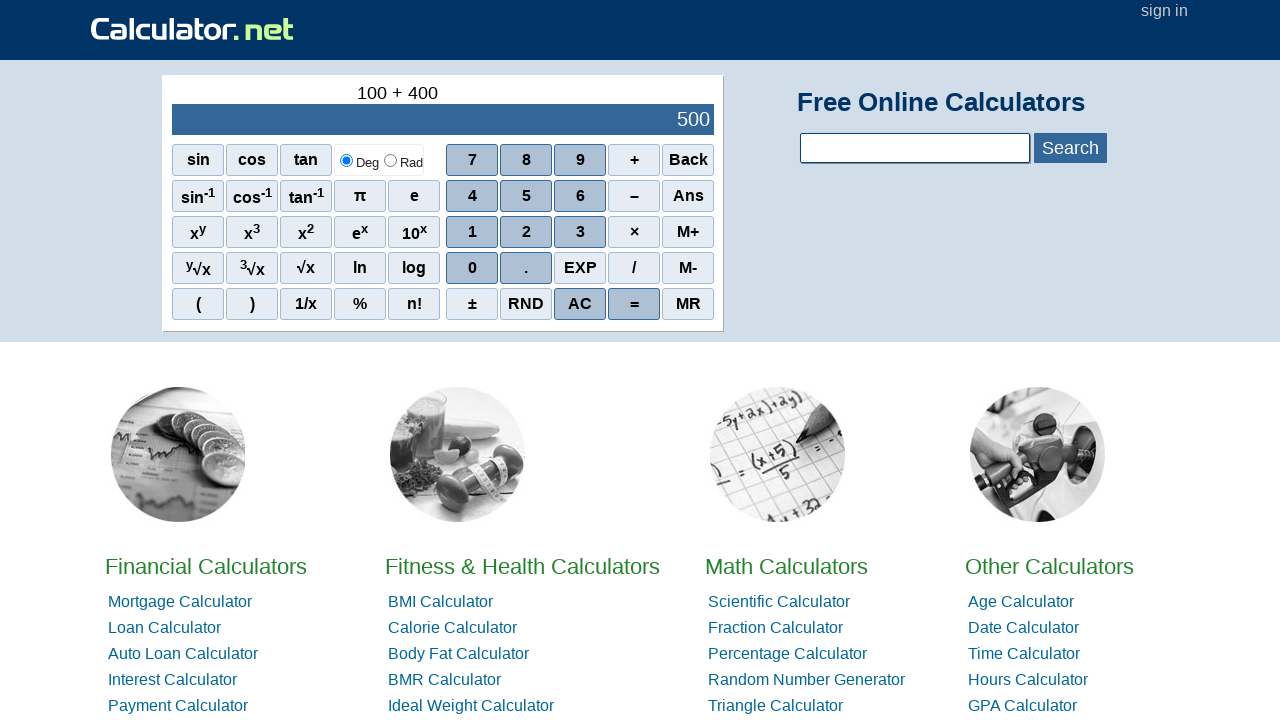

Result output element loaded
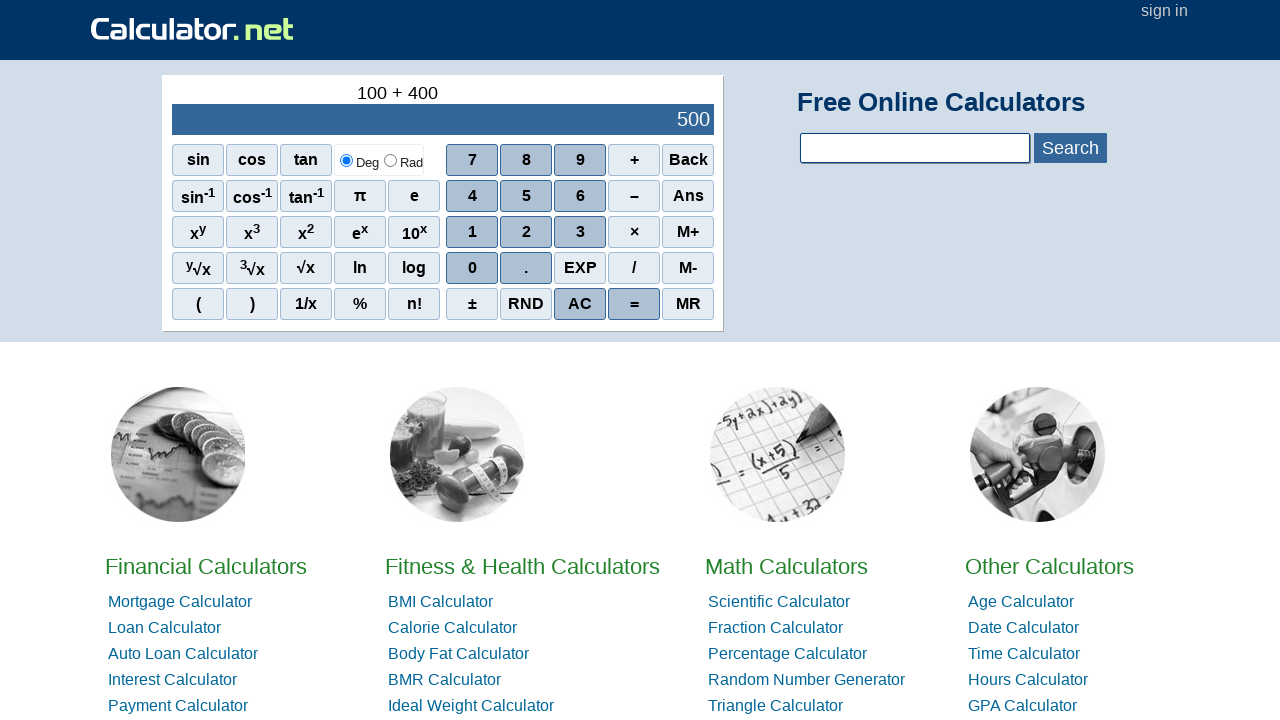

Retrieved calculator result:  500
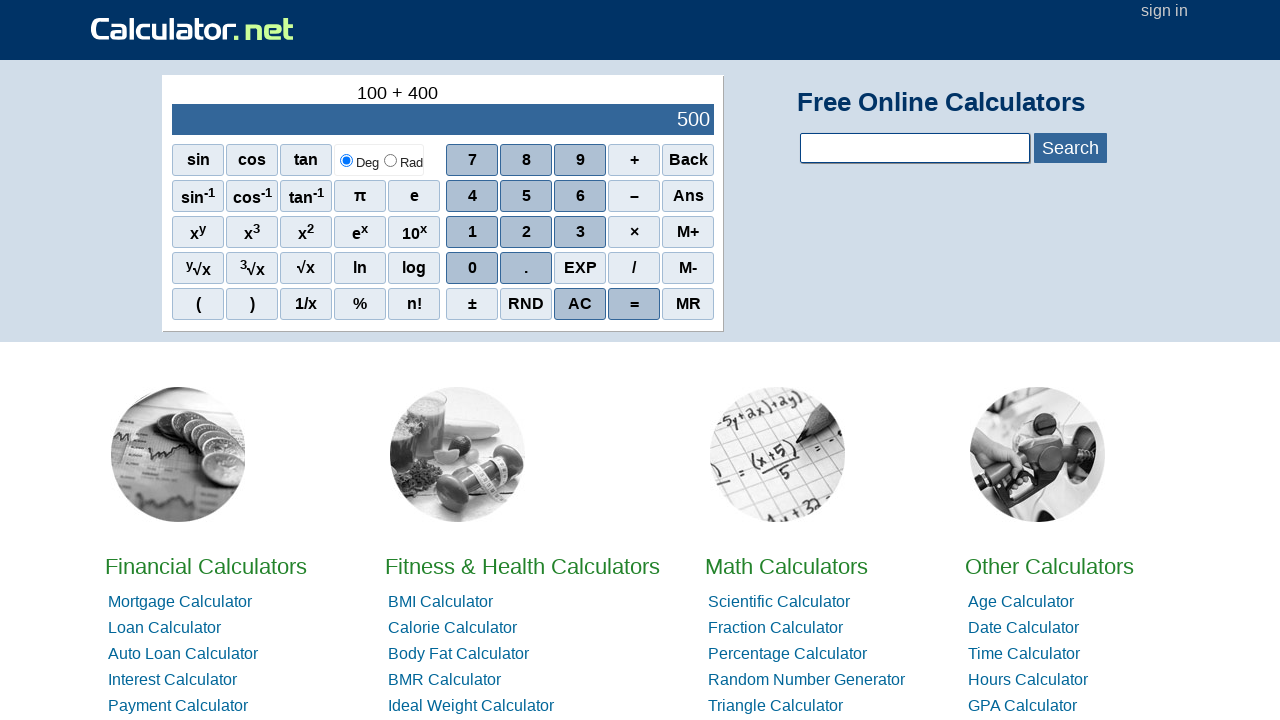

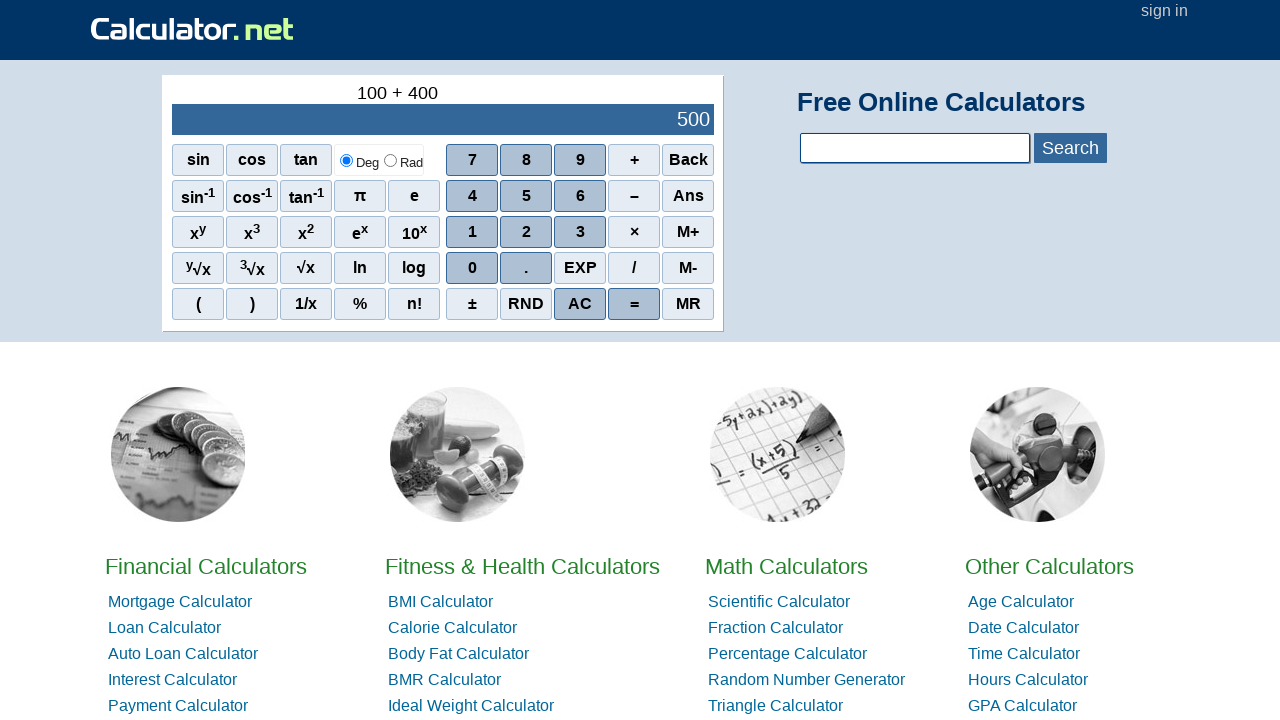